Tests a simple form by filling in first name and last name fields, then clicking the submit button

Starting URL: https://trytestingthis.netlify.app/index.html

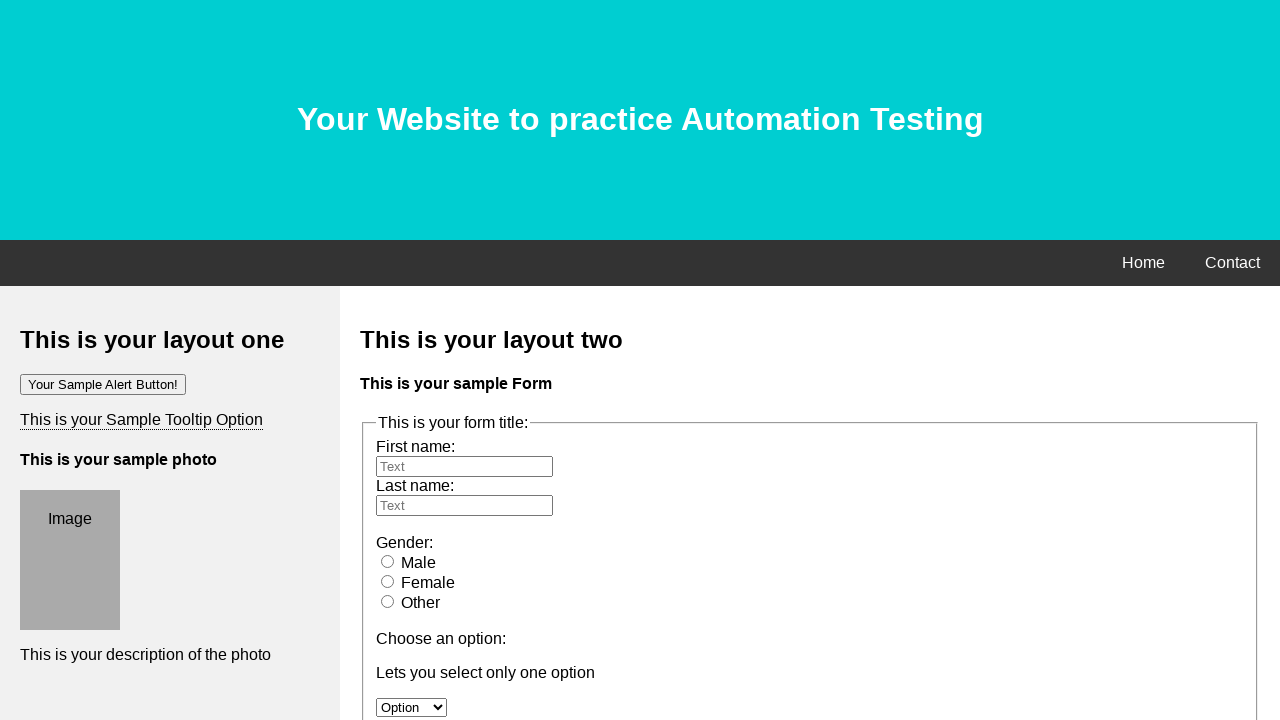

Filled first name field with 'Ashik' on #fname
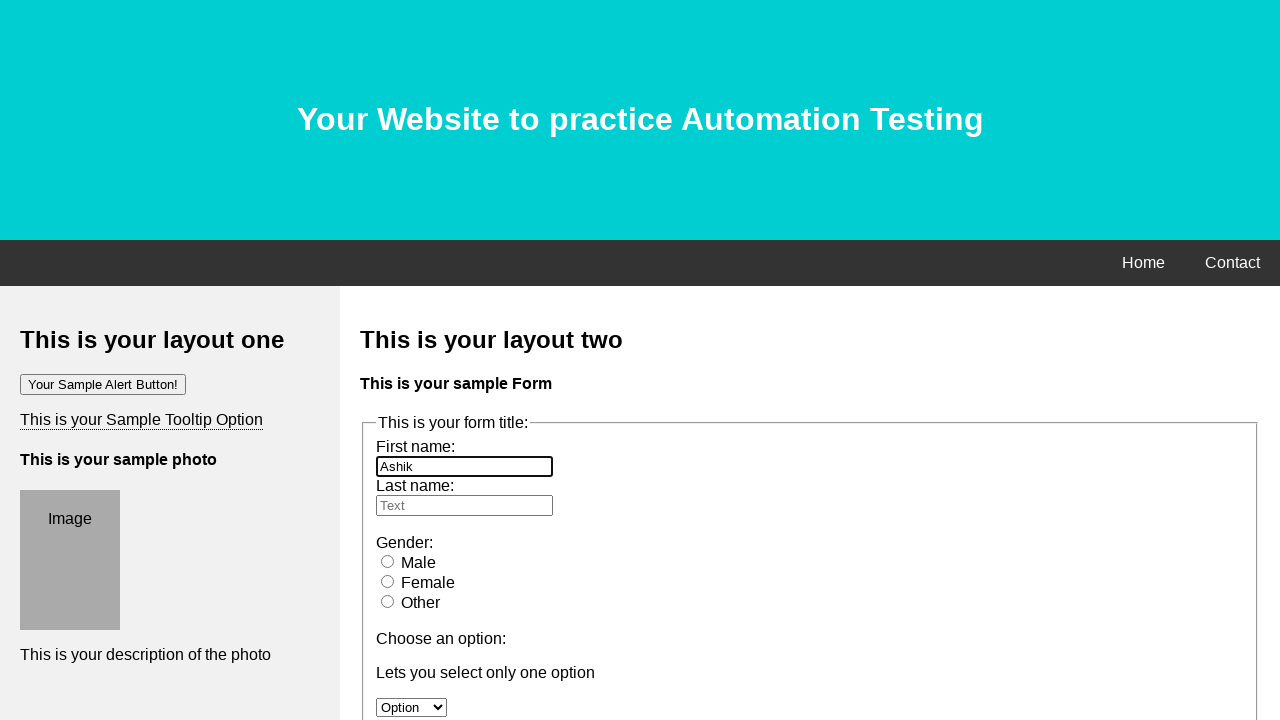

Filled last name field with 'Nizam' on #lname
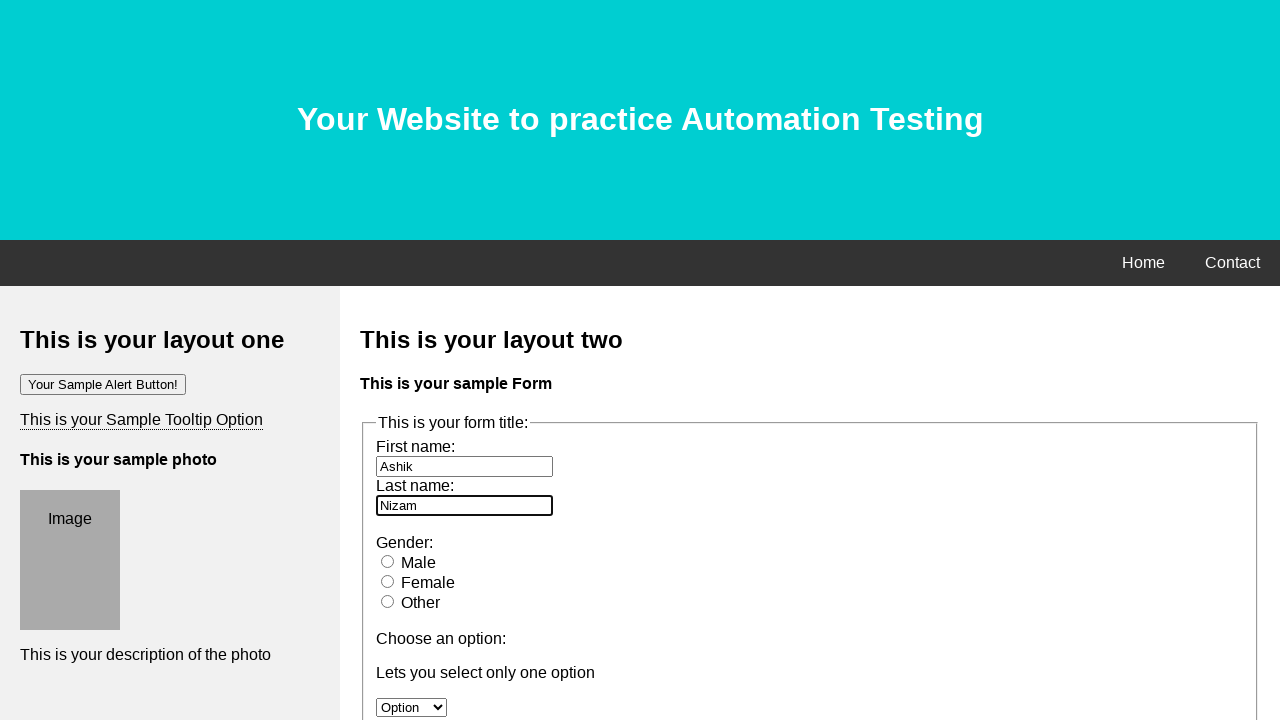

Clicked the submit button at (404, 361) on button.btn.btn-success
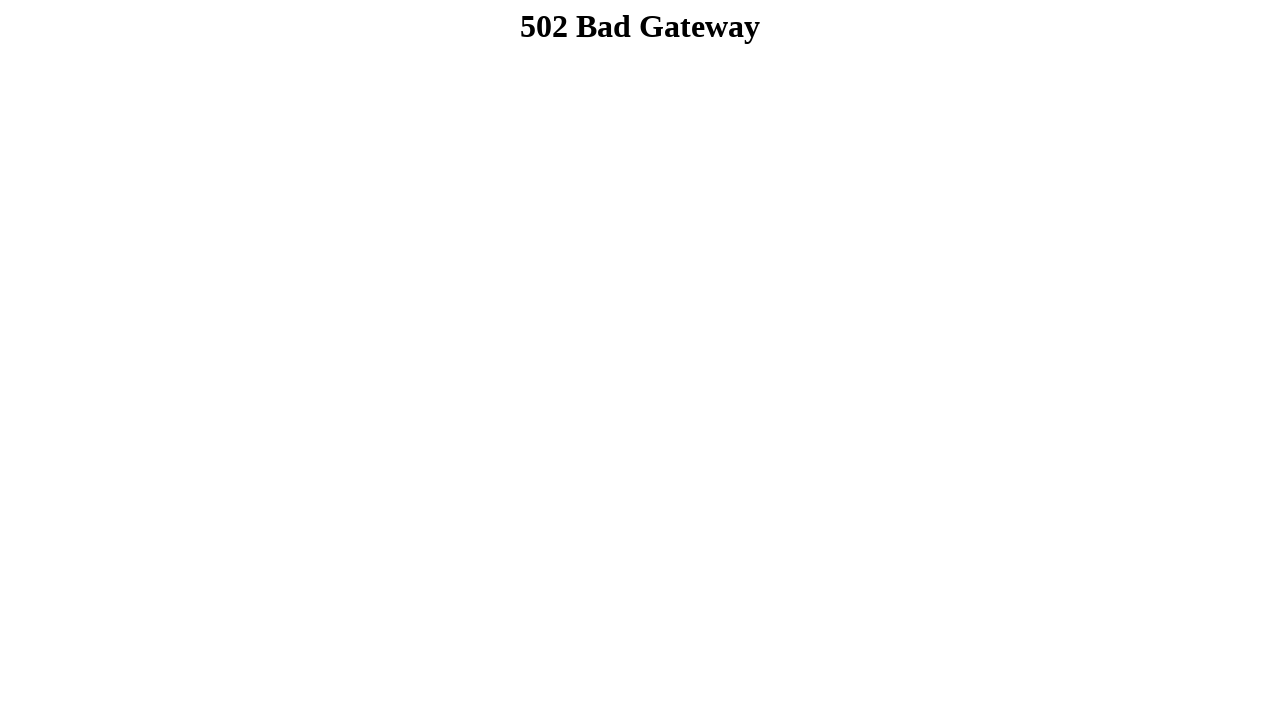

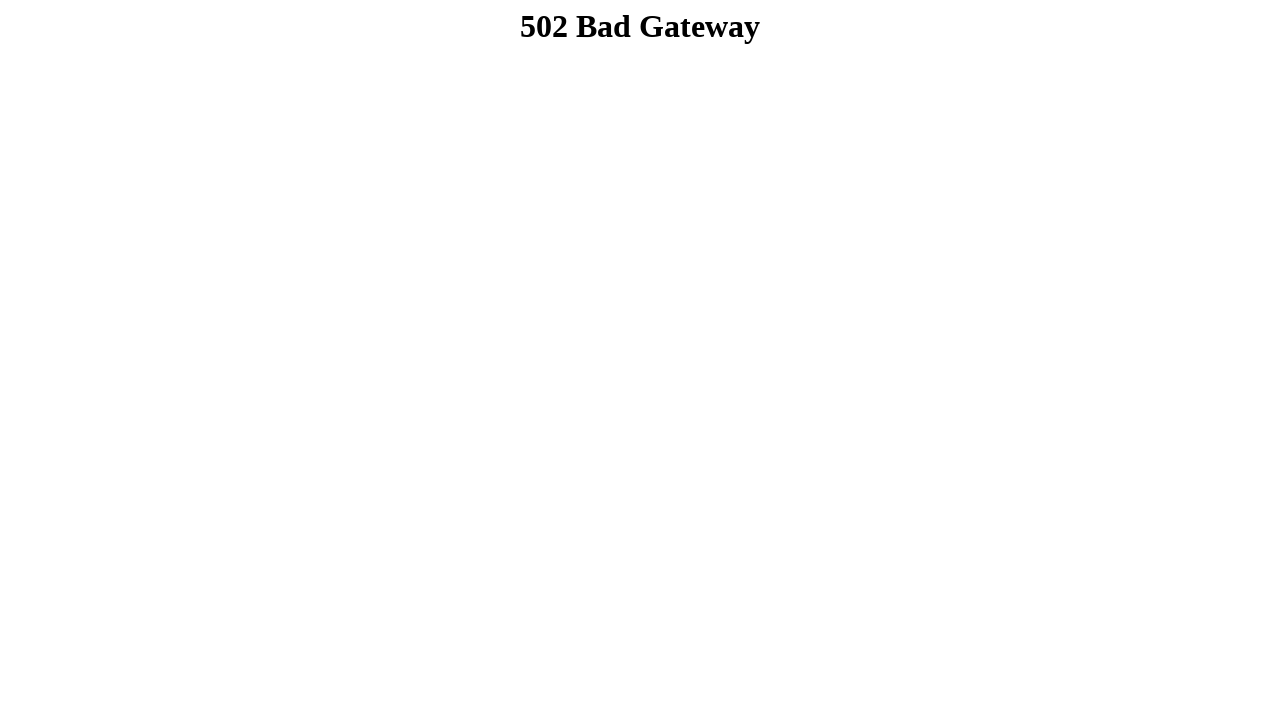